Tests e-commerce site functionality by searching for a phone product and clicking on the first result

Starting URL: https://www.testotomasyonu.com

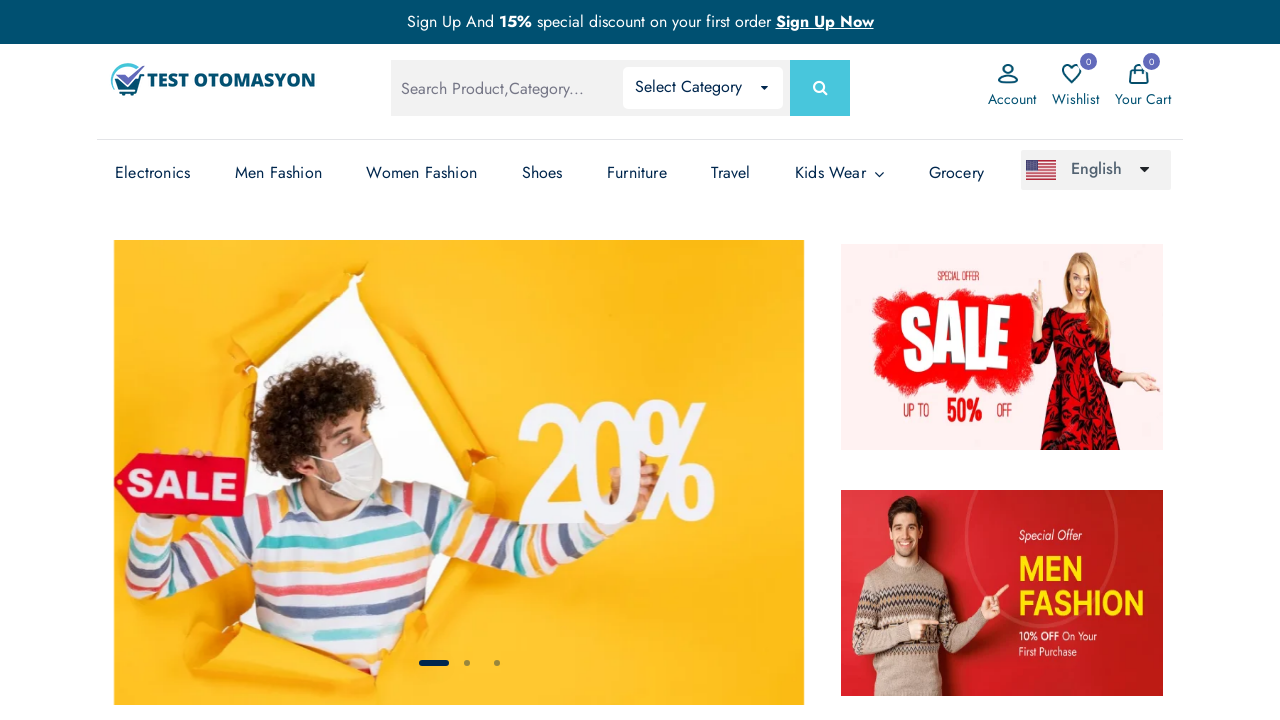

Filled search box with 'phone' on #global-search
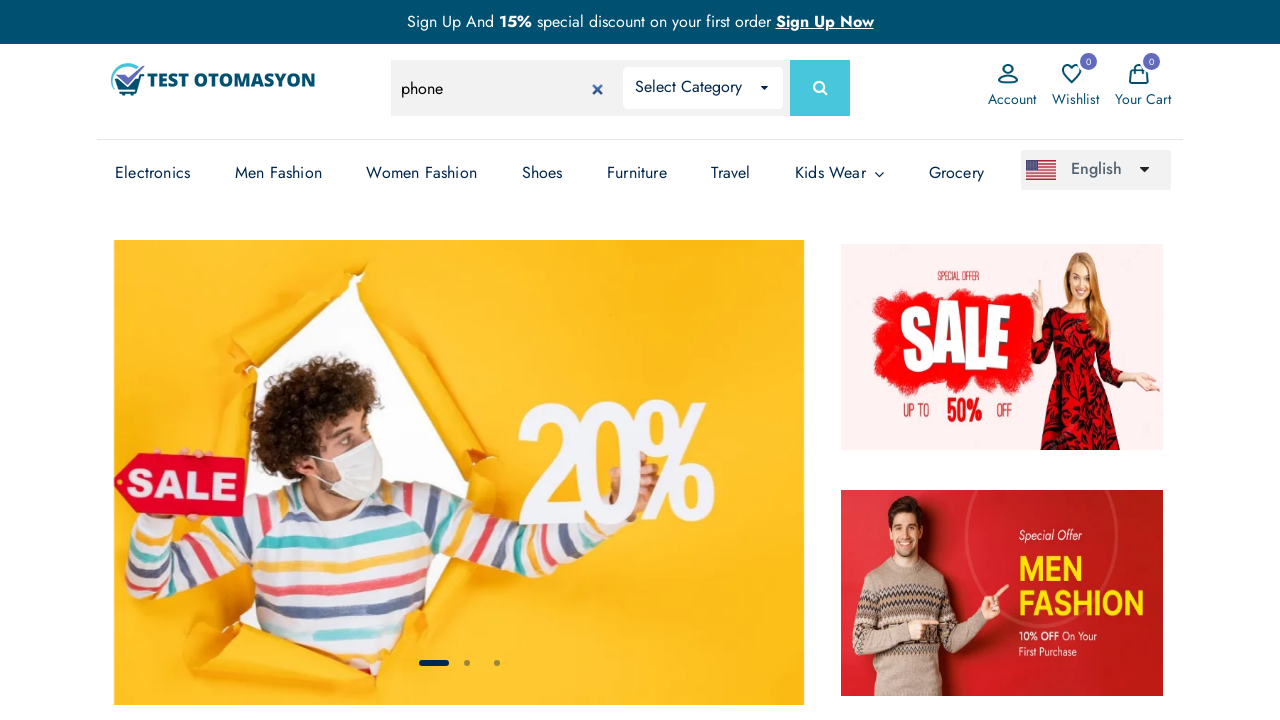

Pressed Enter to submit search on #global-search
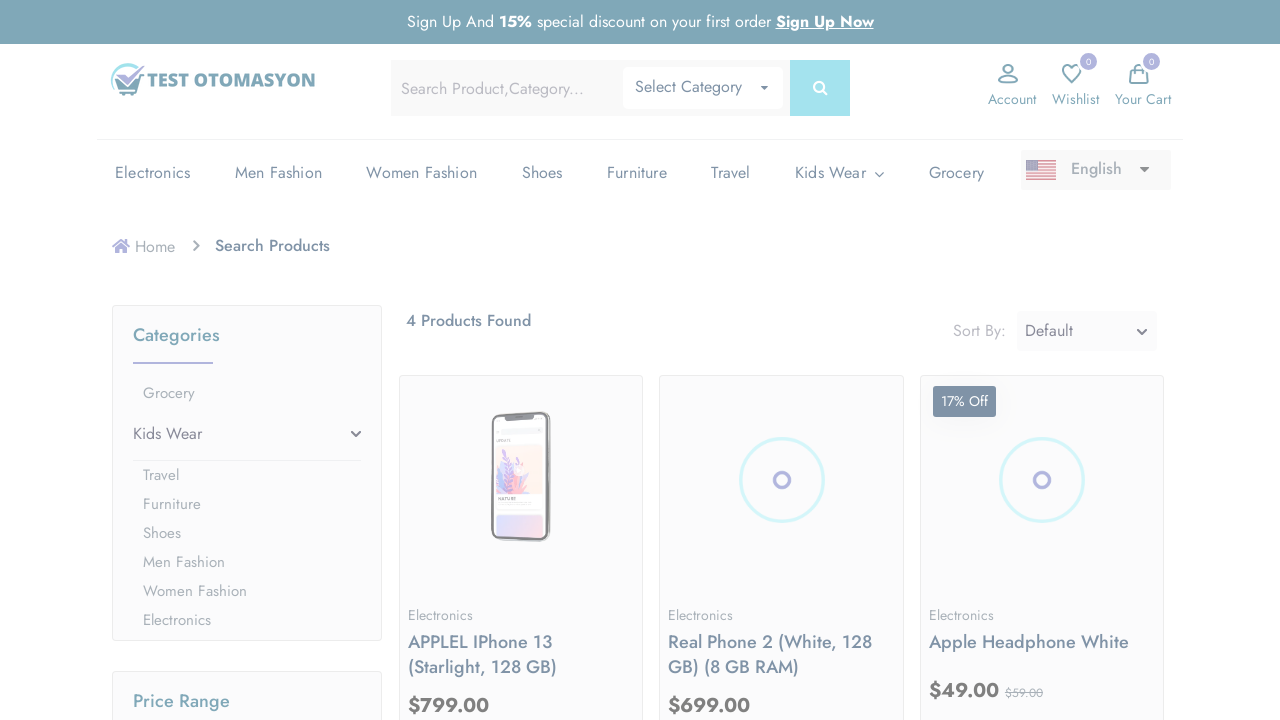

Search results loaded with product images
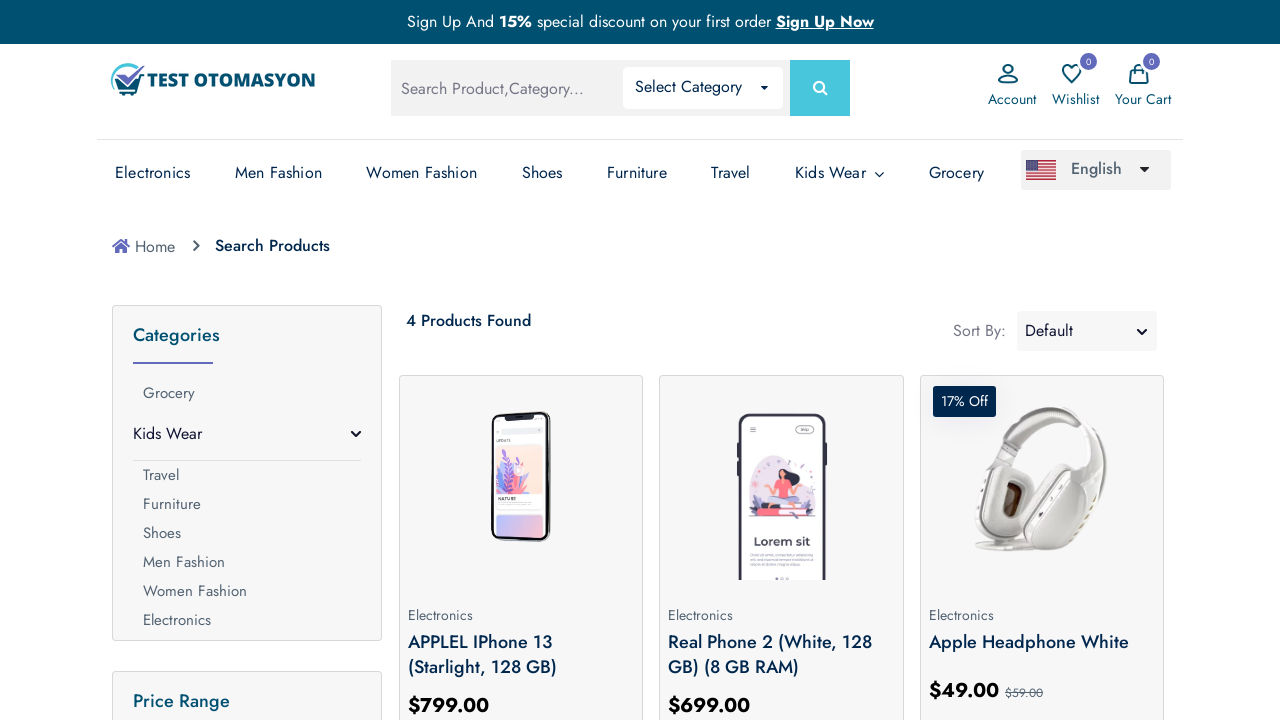

Clicked on the first search result product at (521, 480) on (//*[@class='prod-img'])[1]
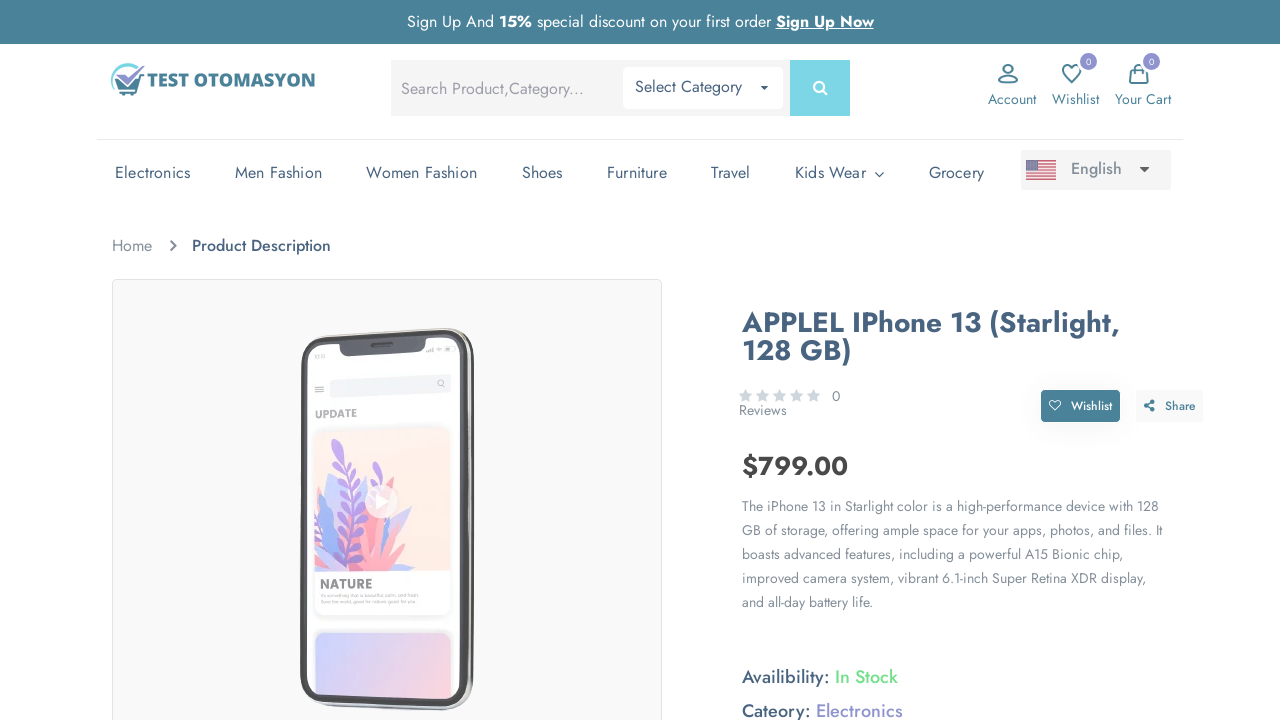

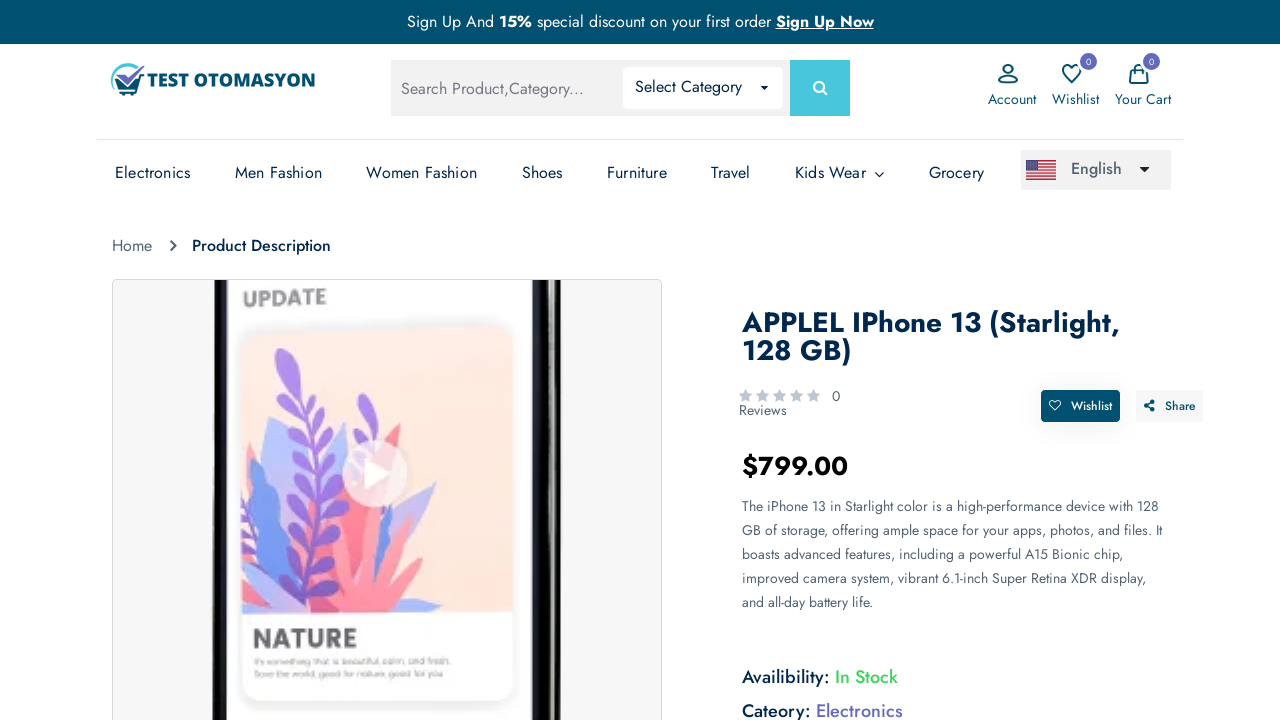